Navigates to the Tutorialspoint Selenium practice page and retrieves the page source content.

Starting URL: https://www.tutorialspoint.com/selenium/practice/selenium_automation_practice.php

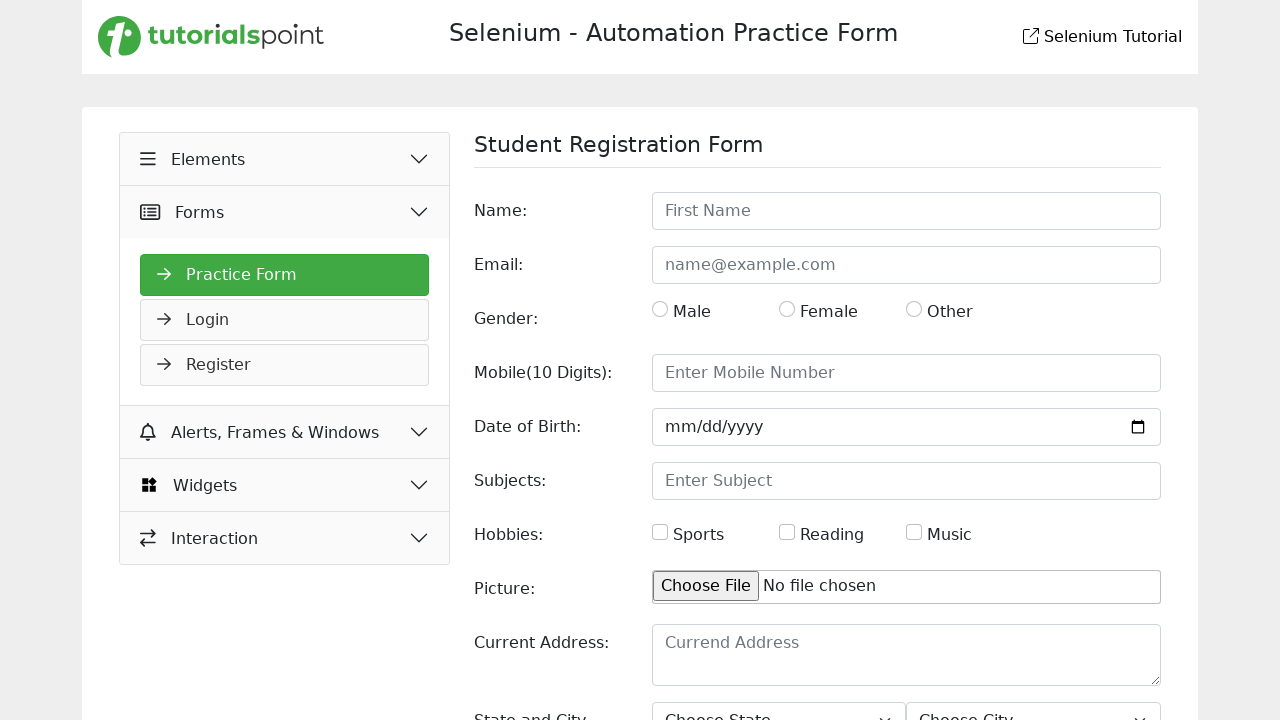

Waited for page to fully load (domcontentloaded)
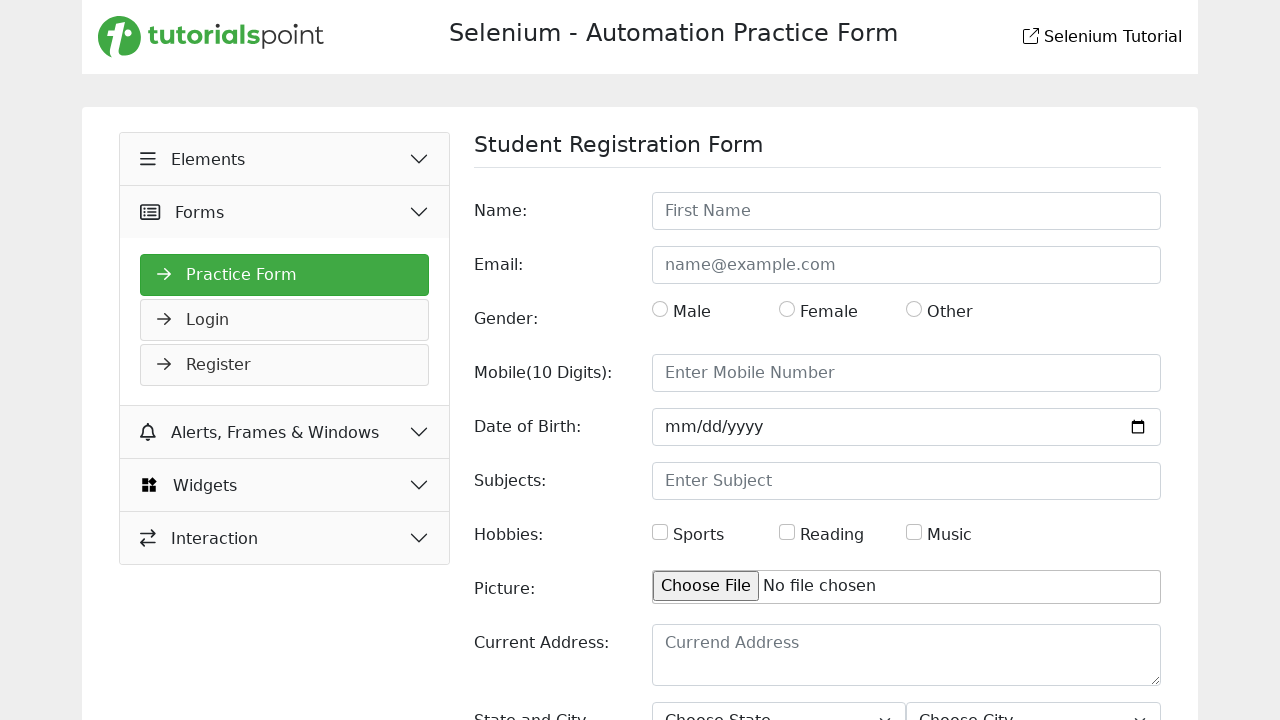

Retrieved page source content
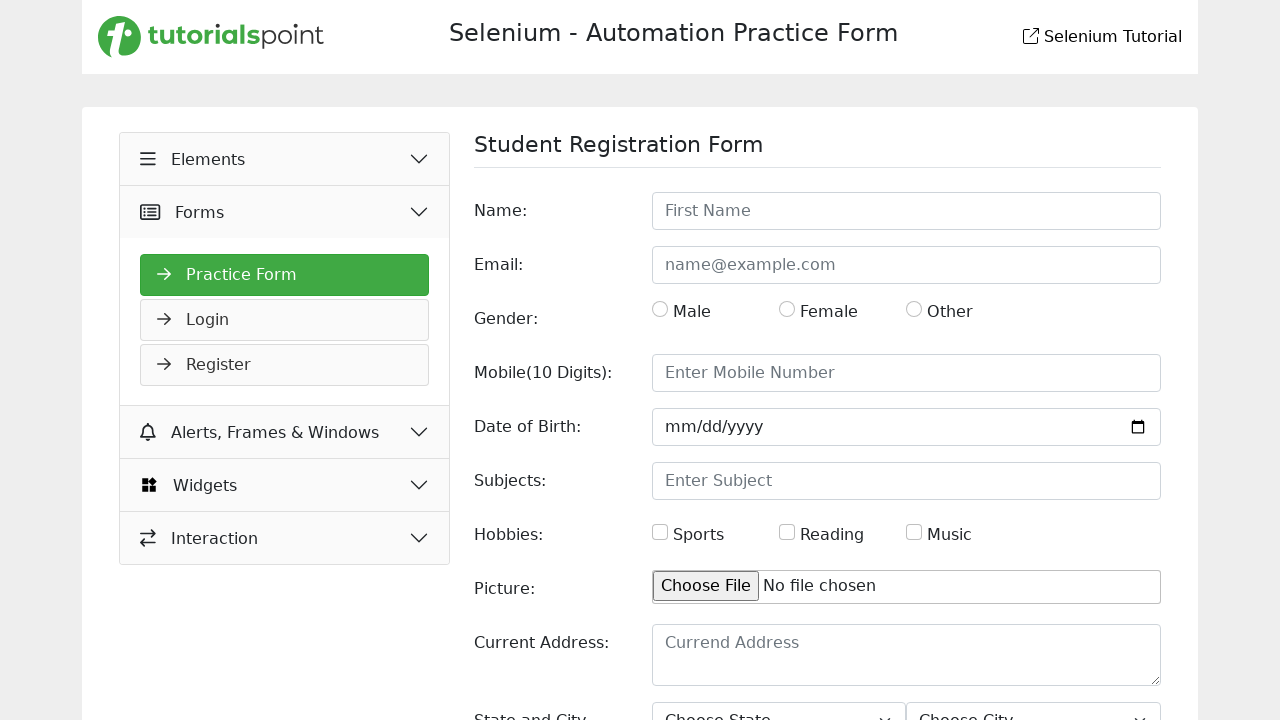

Printed page source to console
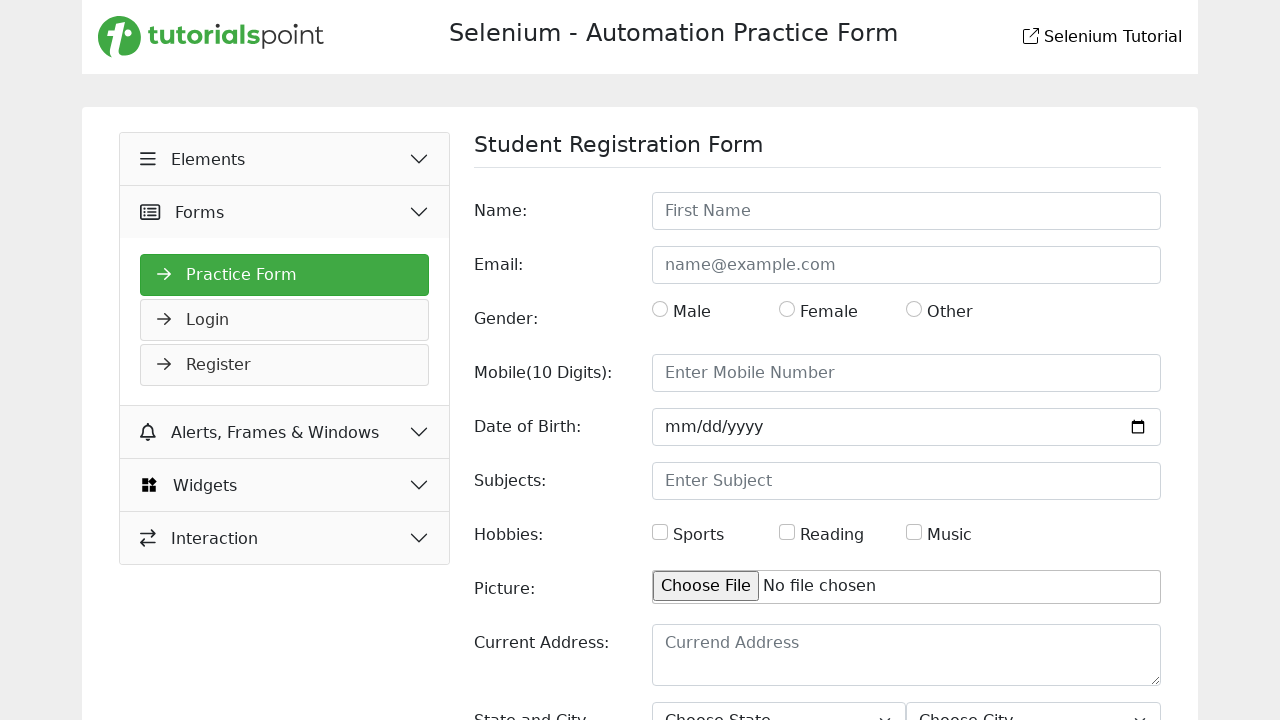

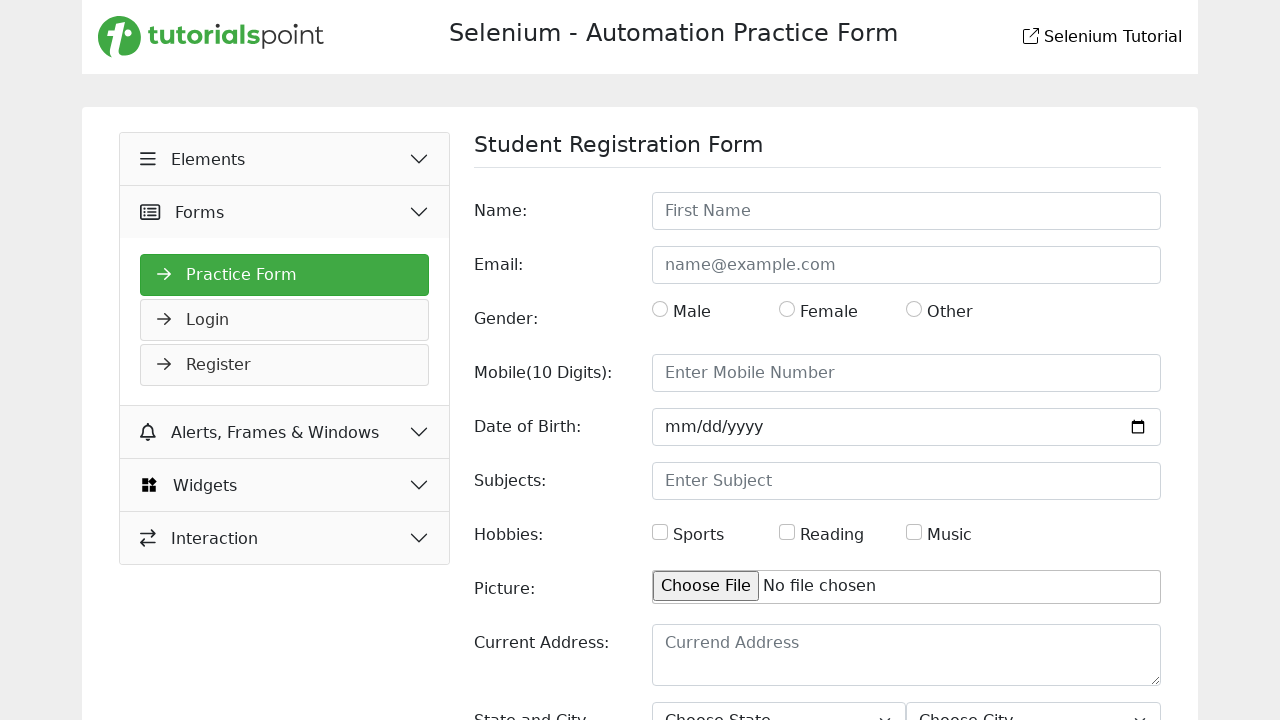